Tests search functionality on Songpa district government website

Starting URL: https://www.songpa.go.kr/www/selectGosiList.do?key=2776&not_ancmt_se_code=

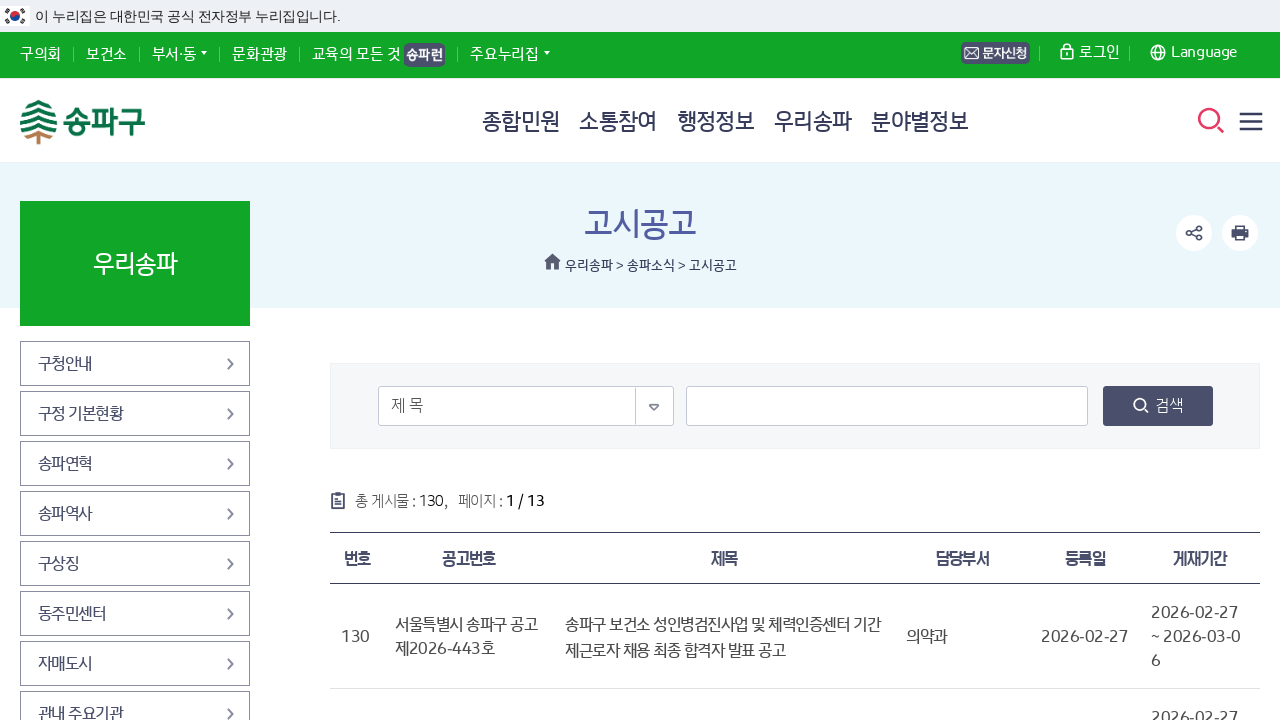

Filled search box with '모집' keyword on #ipt_lab
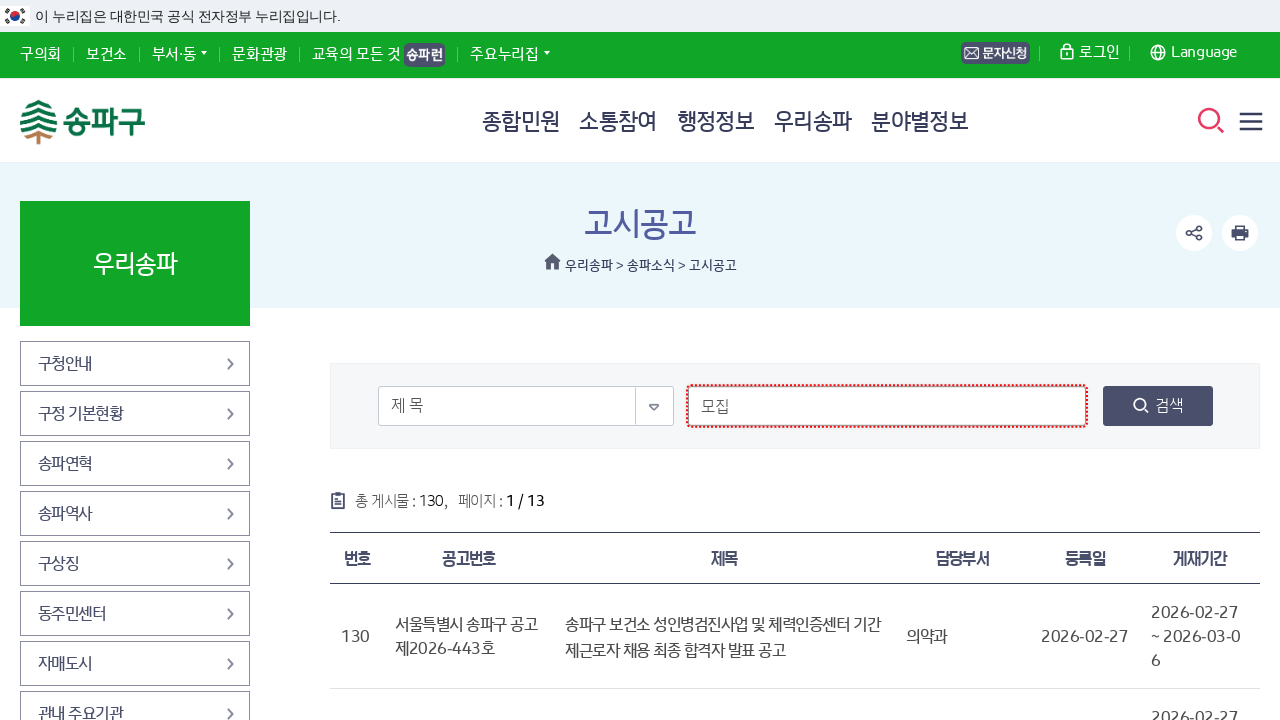

Clicked search button to search Songpa district announcements at (1158, 406) on .p-button
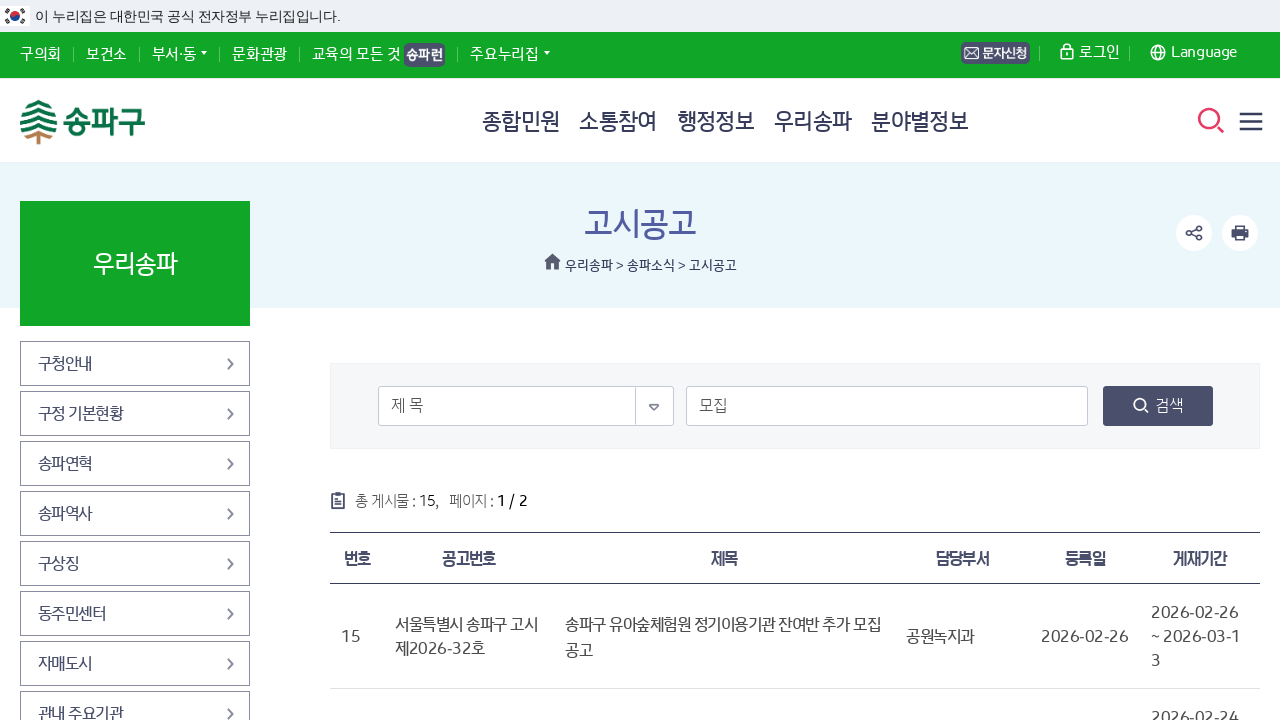

Search results loaded and first result row appeared
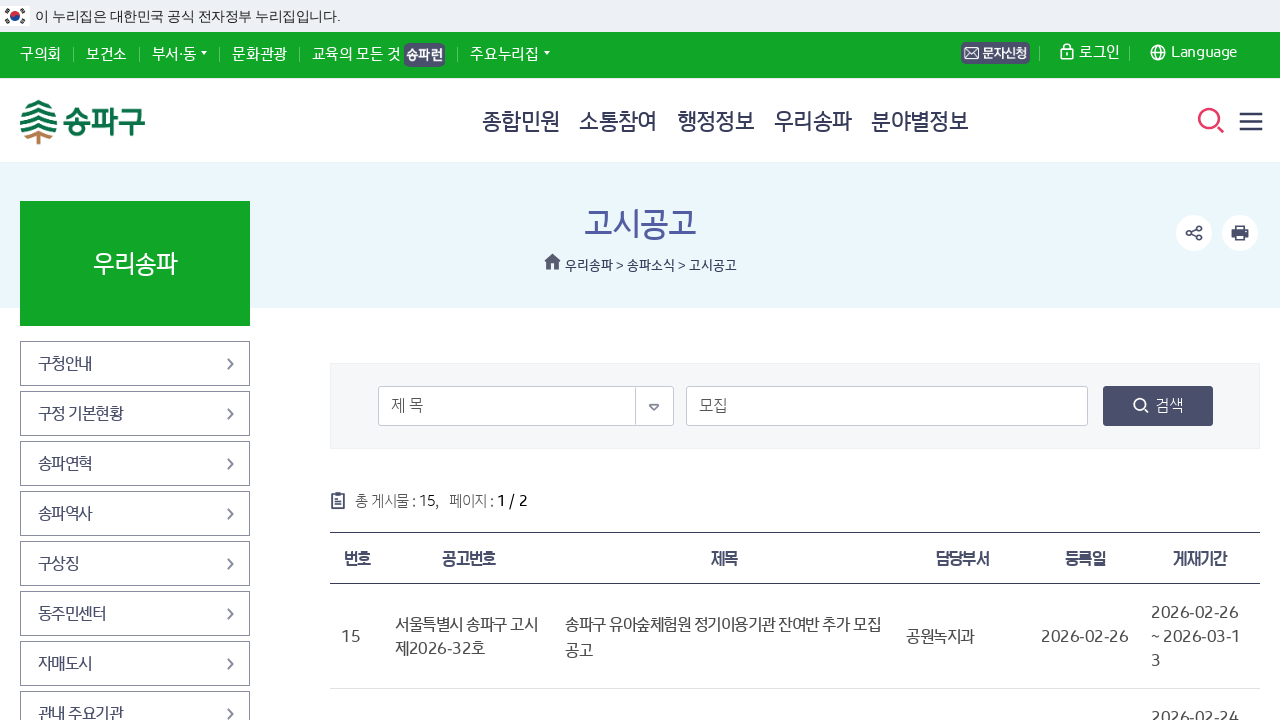

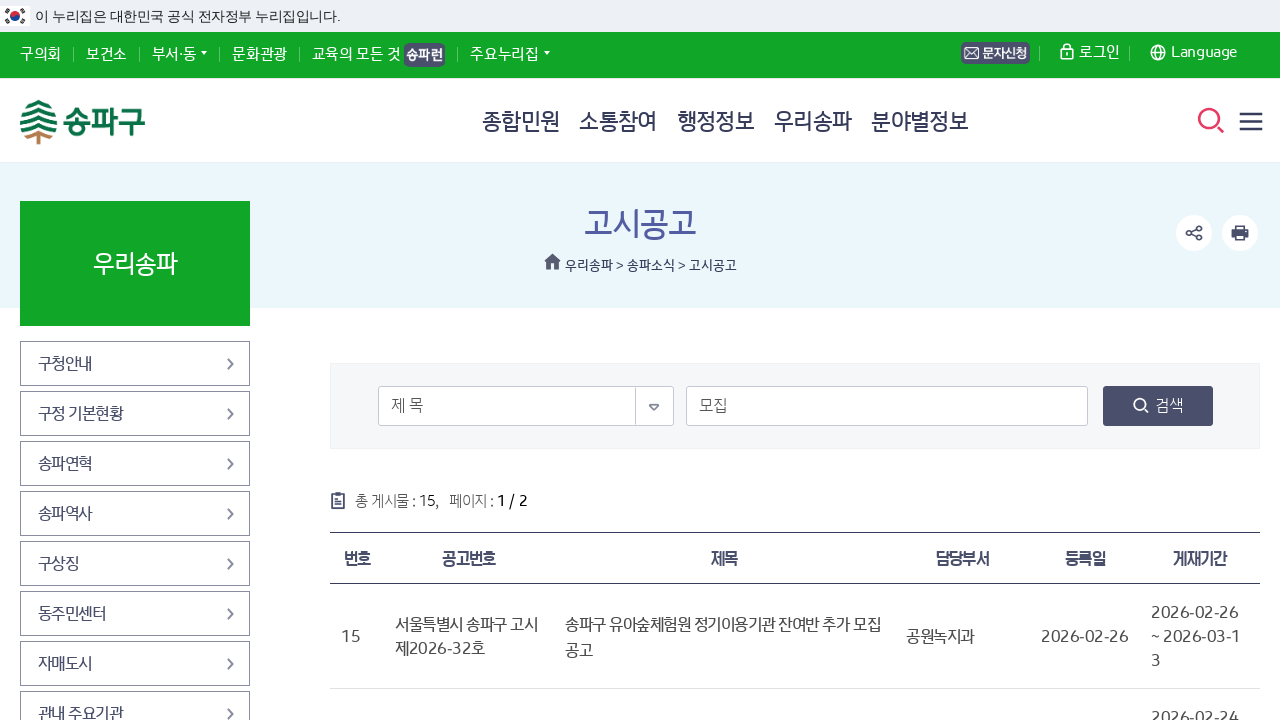